Navigates to the Selenium website and clicks on the "Learn More" link using link text locator

Starting URL: https://www.selenium.dev/

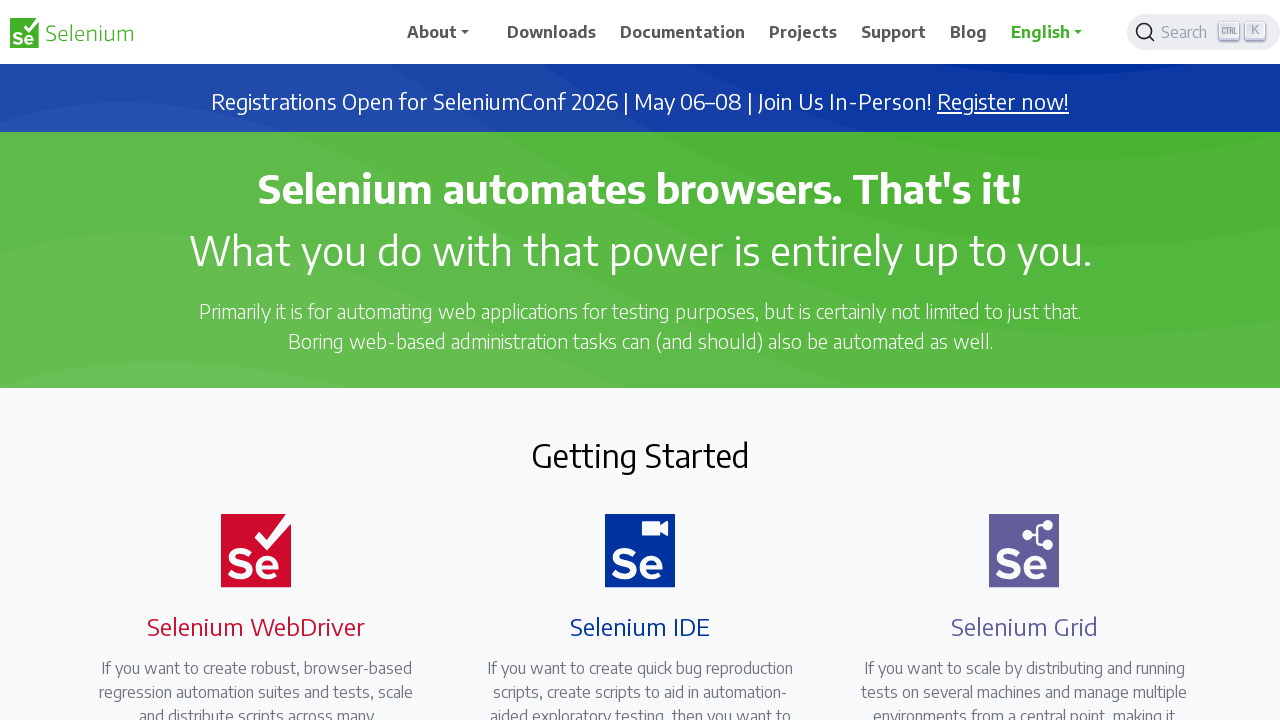

Navigated to Selenium website at https://www.selenium.dev/
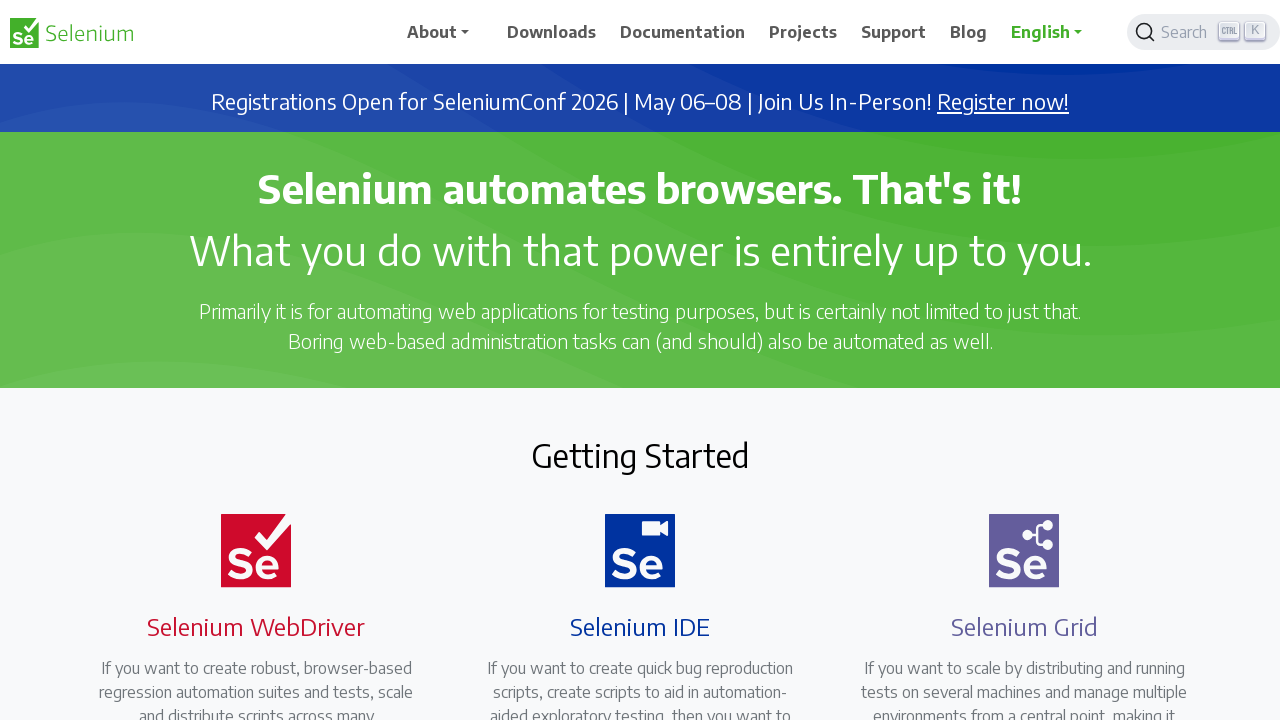

Clicked on the 'Learn More' link using link text locator at (640, 361) on text=Learn More
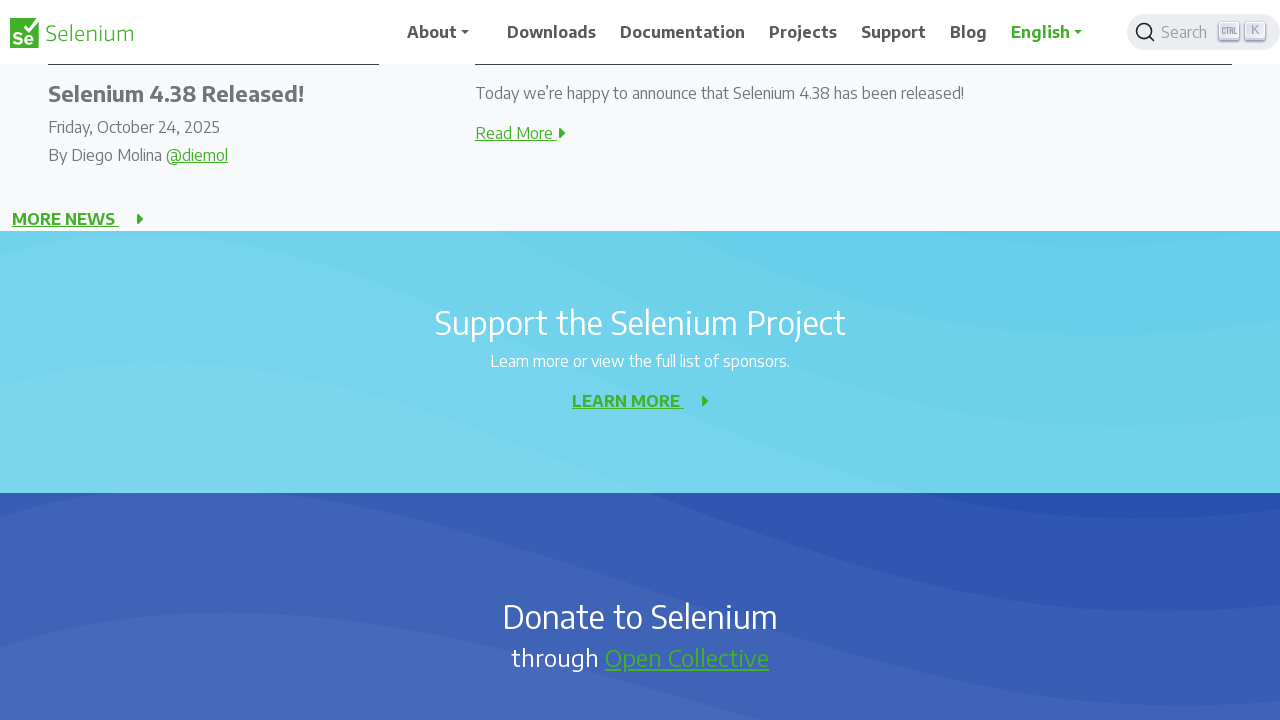

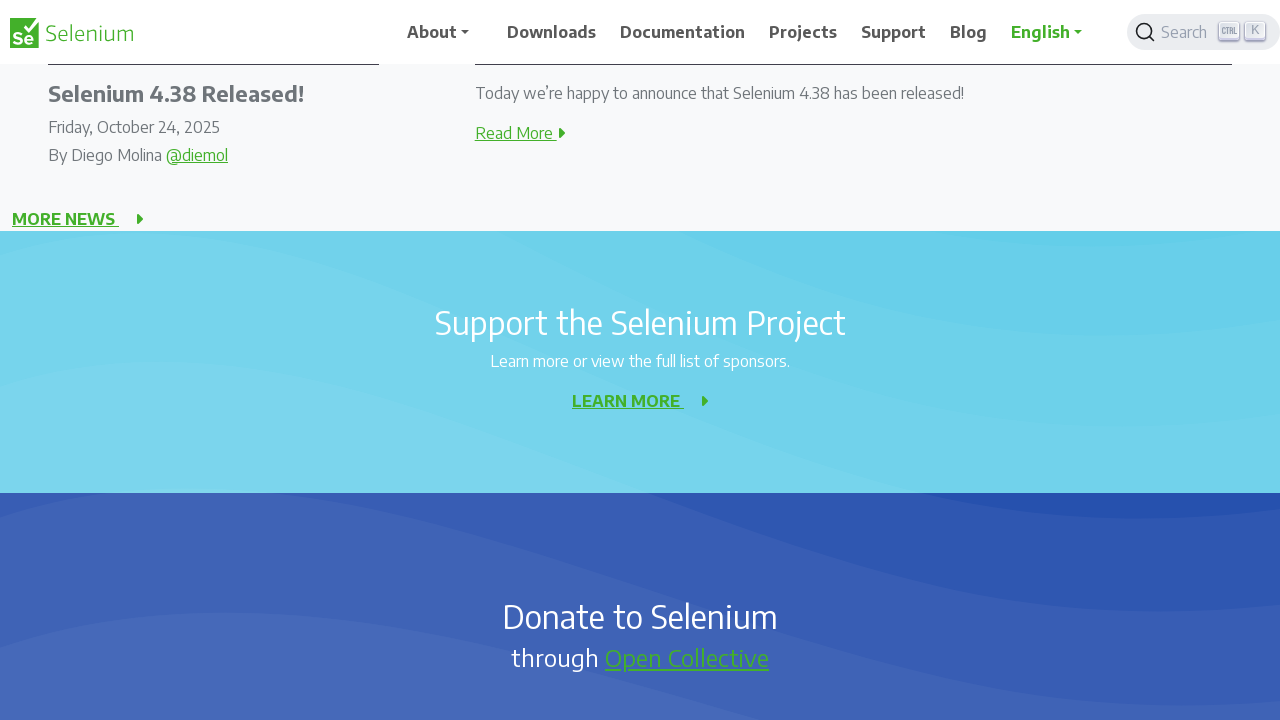